Tests input field and button functionality by entering name and clicking confirm

Starting URL: https://formy-project.herokuapp.com/

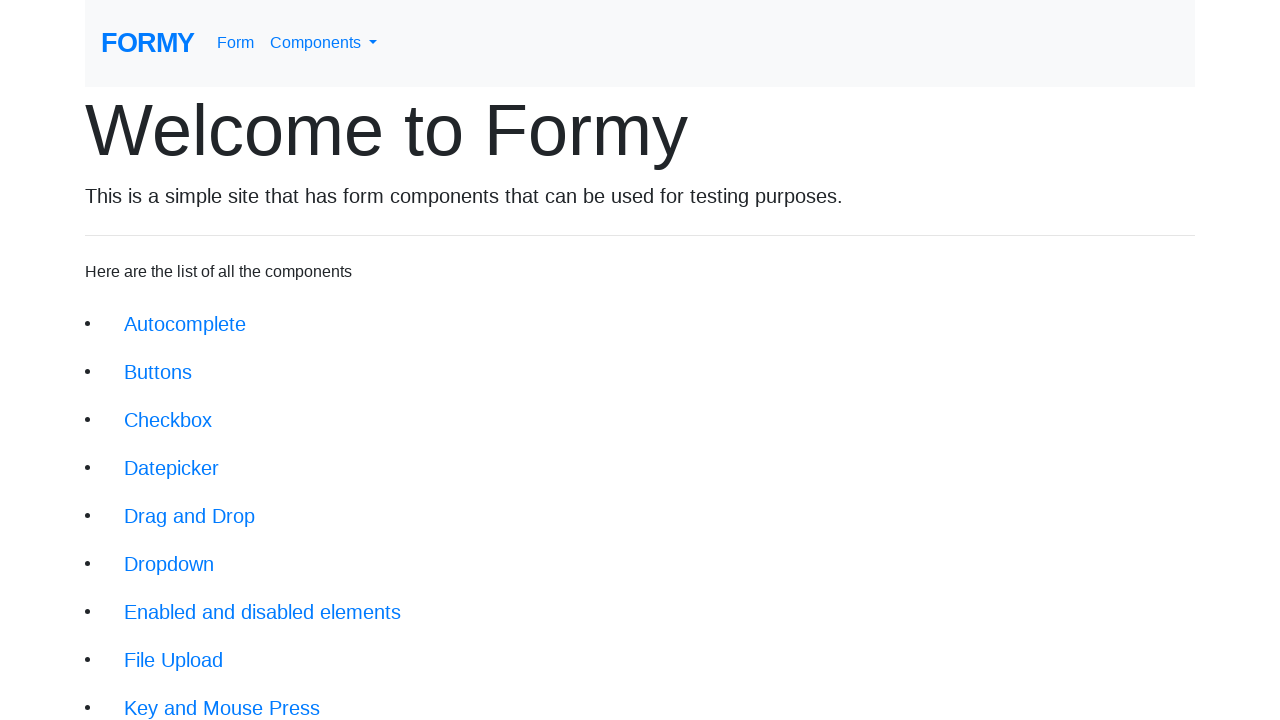

Clicked on Key and Mouse Press page link at (222, 696) on xpath=/html/body/div[1]/div/li[9]/a
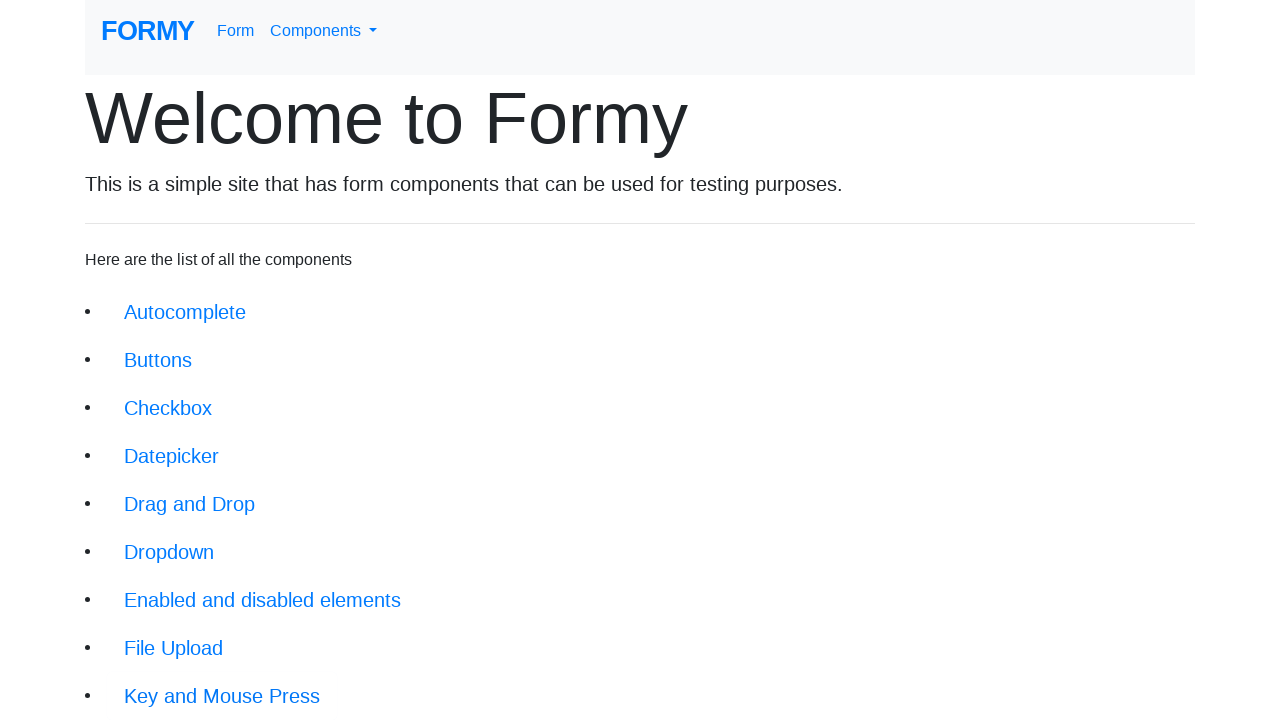

Filled name field with 'Alfred Radja jaya' on #name
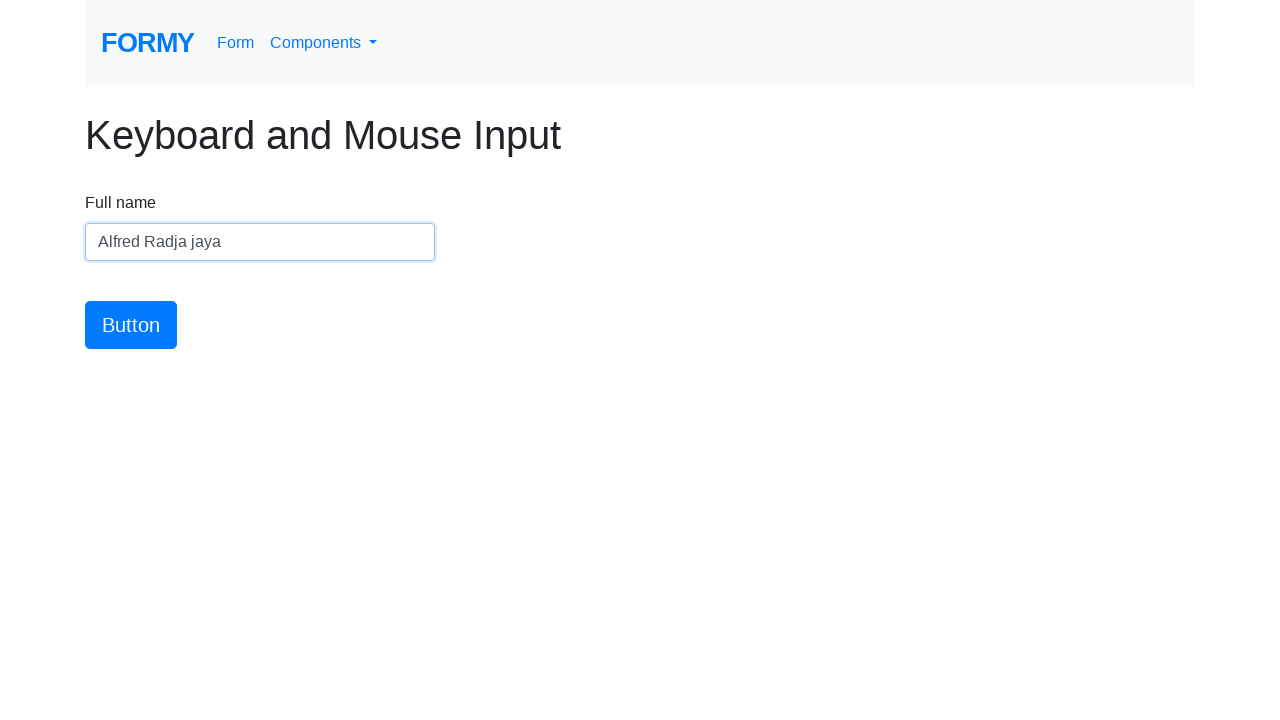

Clicked confirm button to submit name at (131, 325) on #button
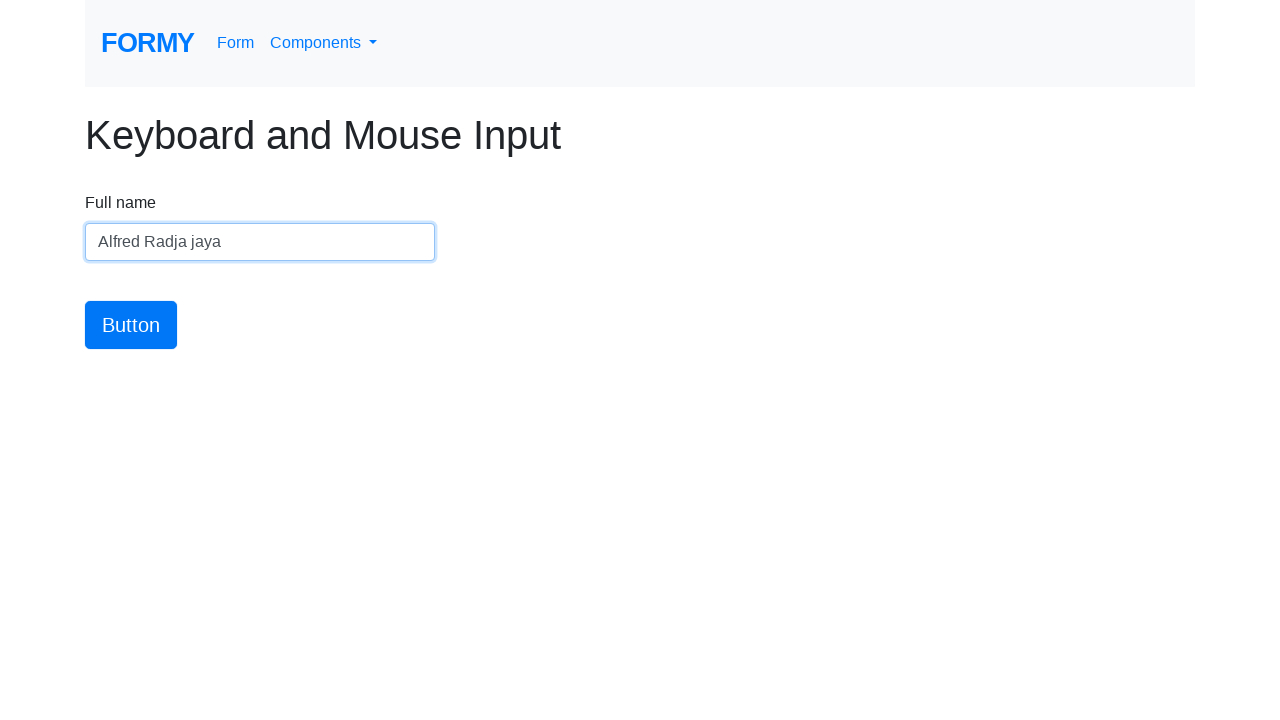

Clicked logo to return to home page at (148, 43) on #logo
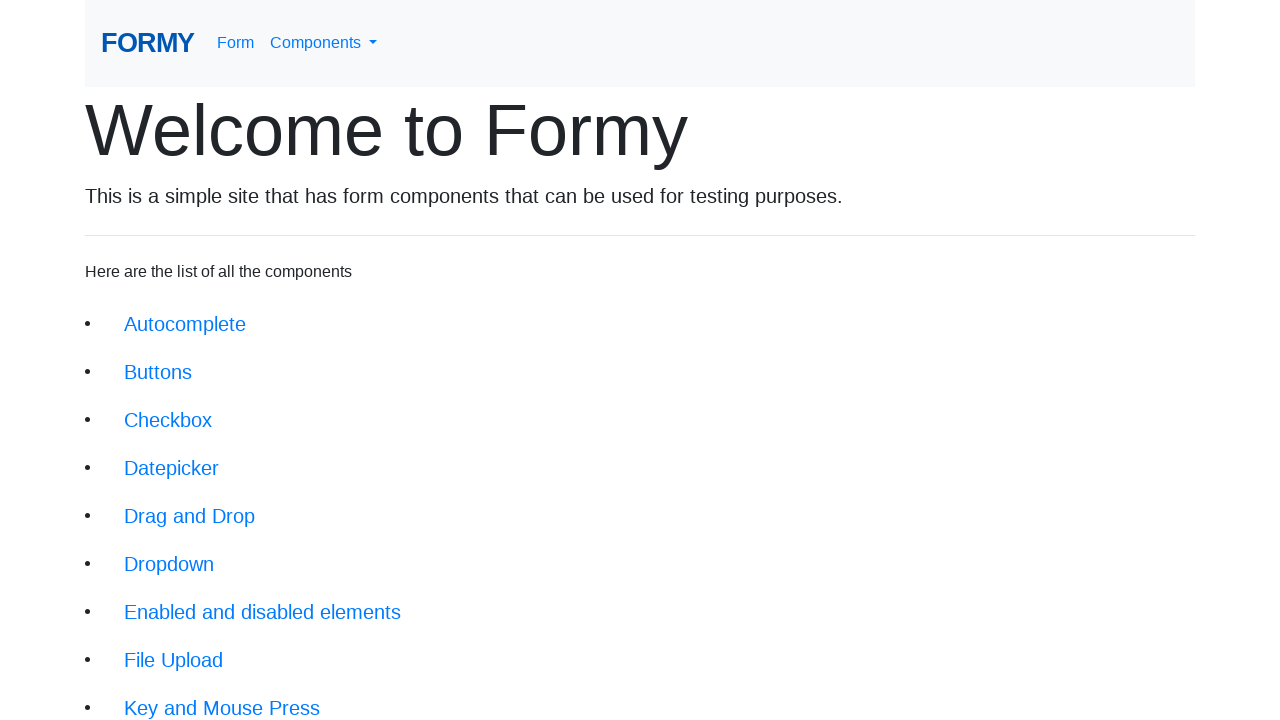

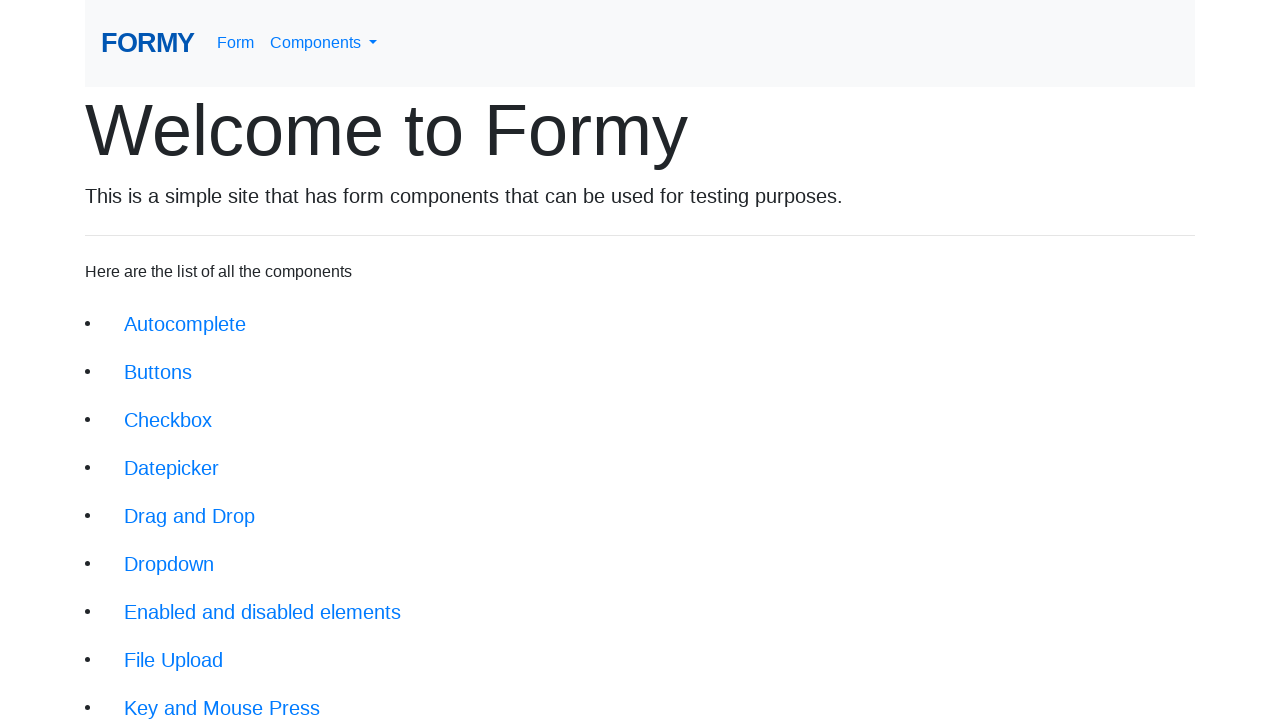